Tests keyboard interactions by typing text, using backspace to erase characters, and using keyboard shortcuts to modify the input.

Starting URL: https://devexpress.github.io/testcafe/example/

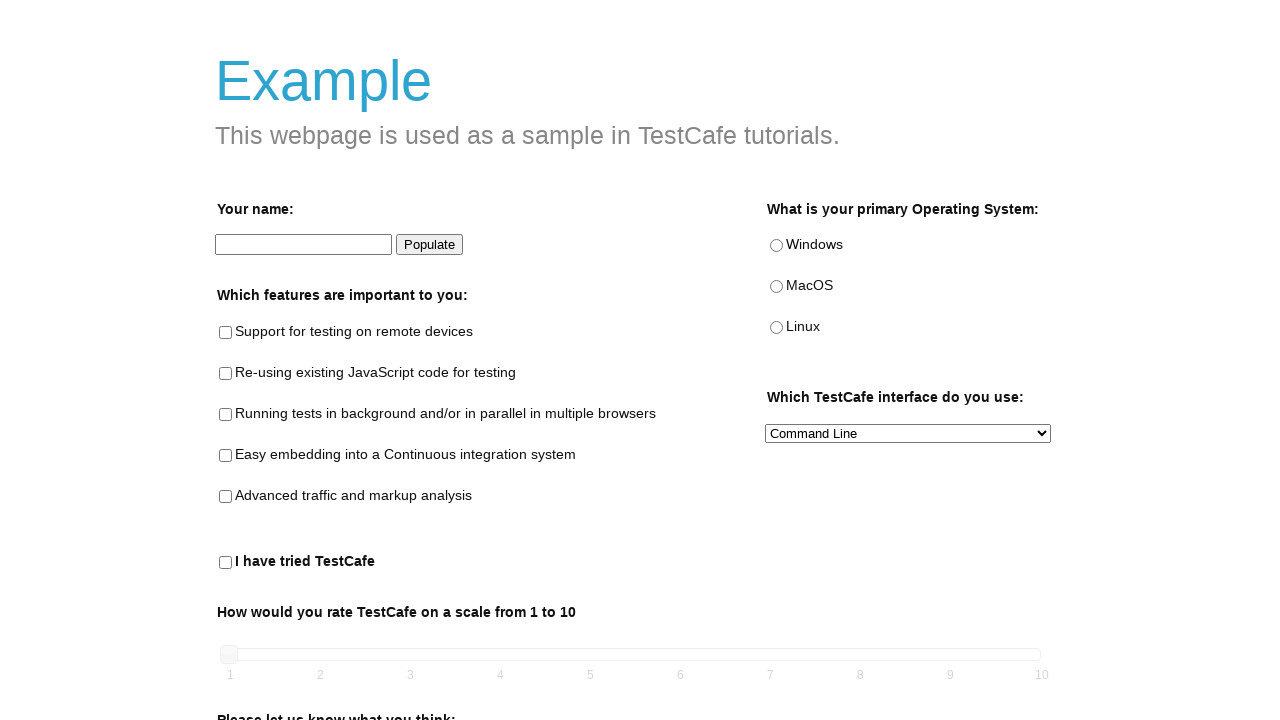

Navigated to TestCafe example page
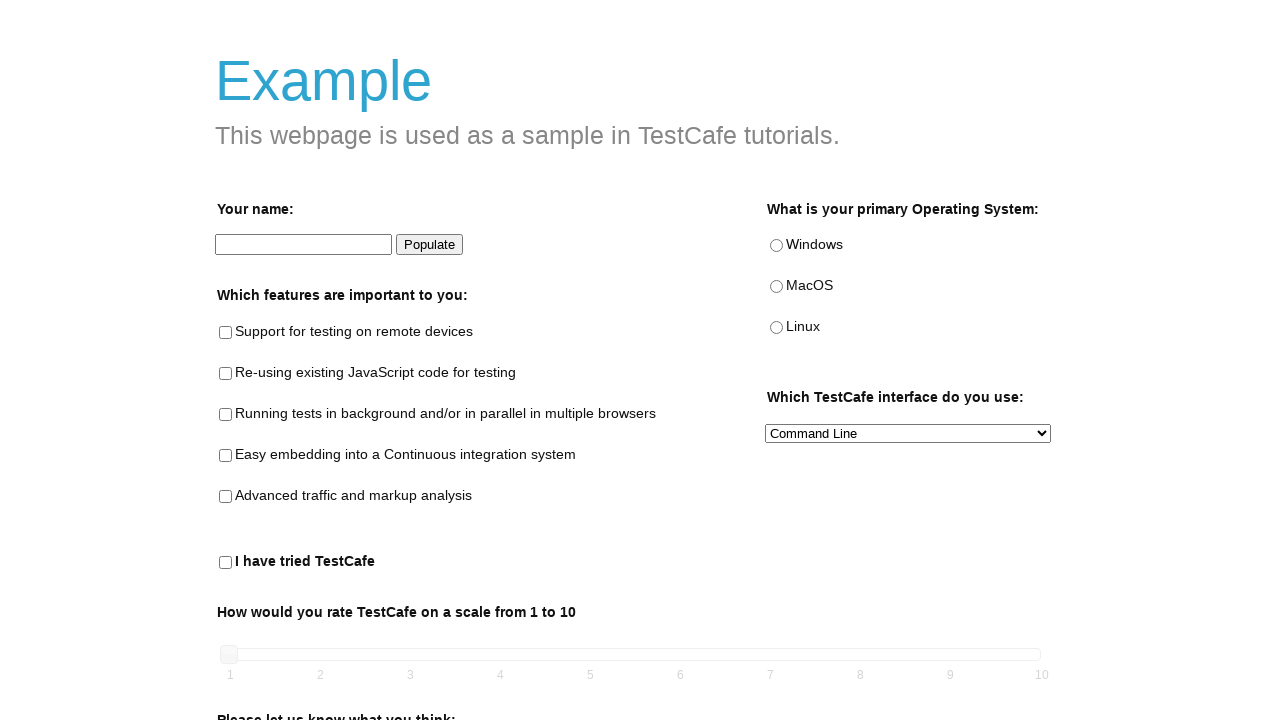

Filled developer name field with 'Peter Parker' on #developer-name
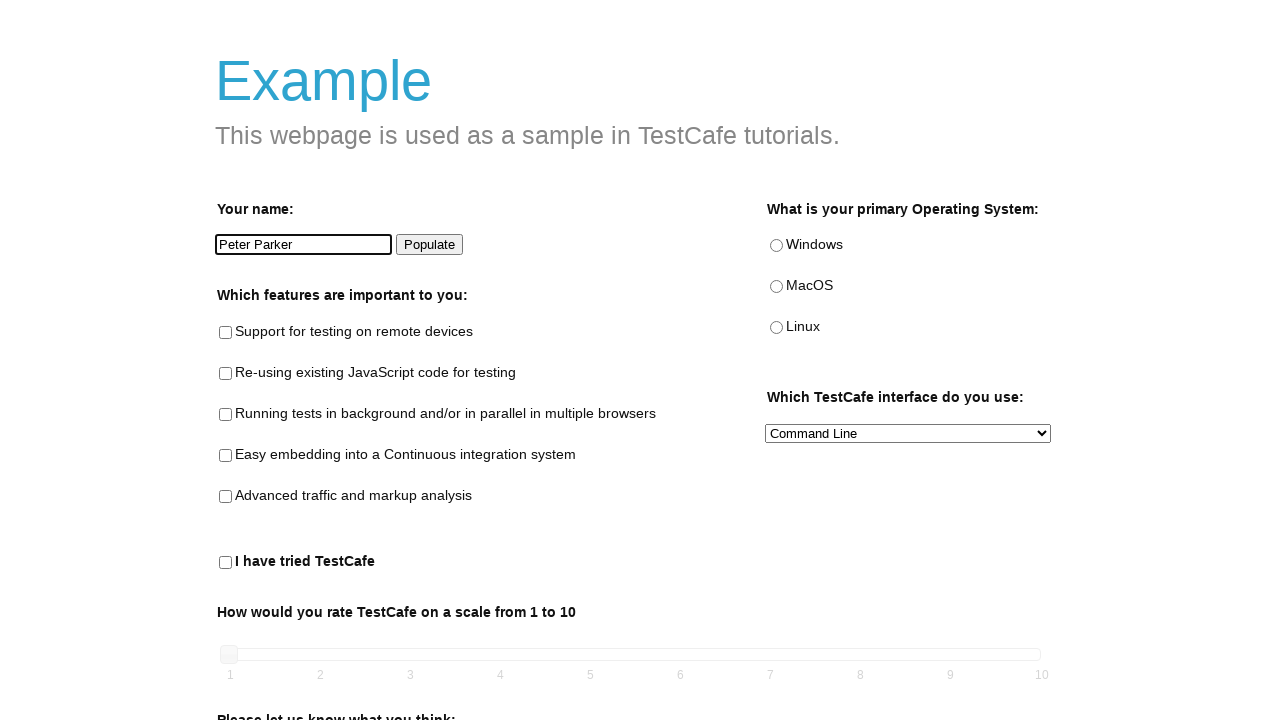

Clicked on developer name input field at (304, 245) on #developer-name
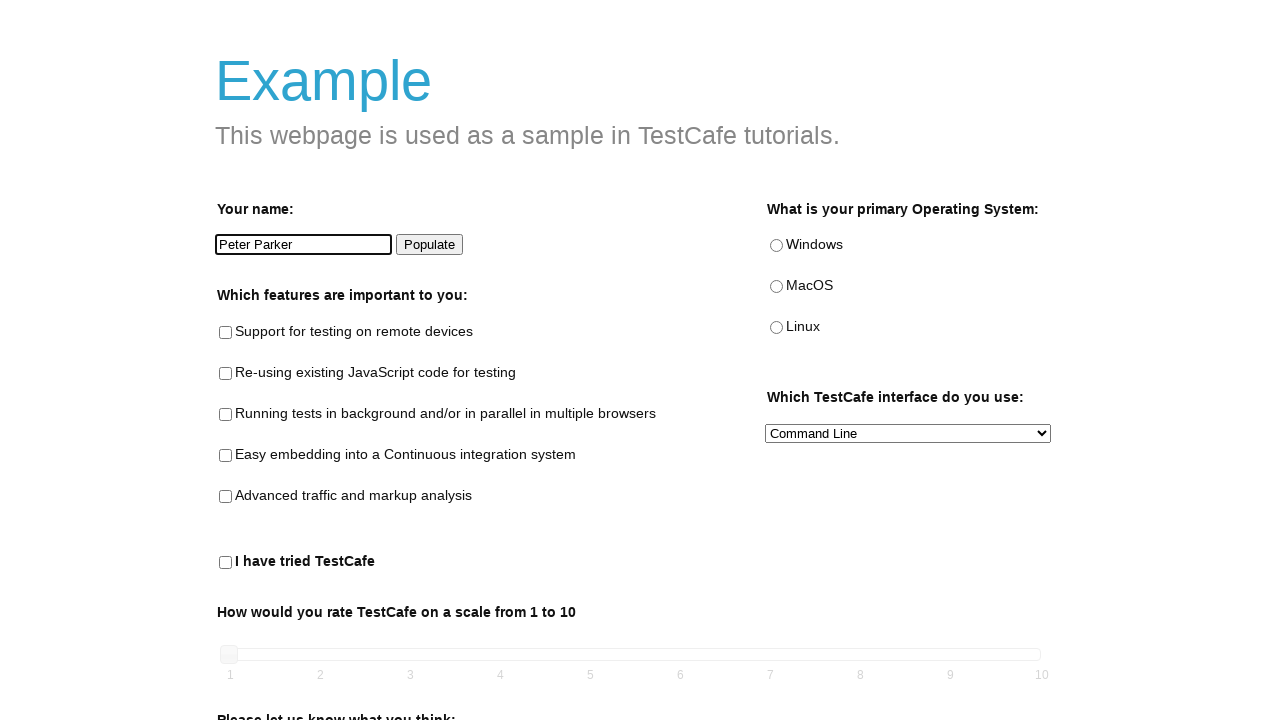

Selected all text using Ctrl+A keyboard shortcut on #developer-name
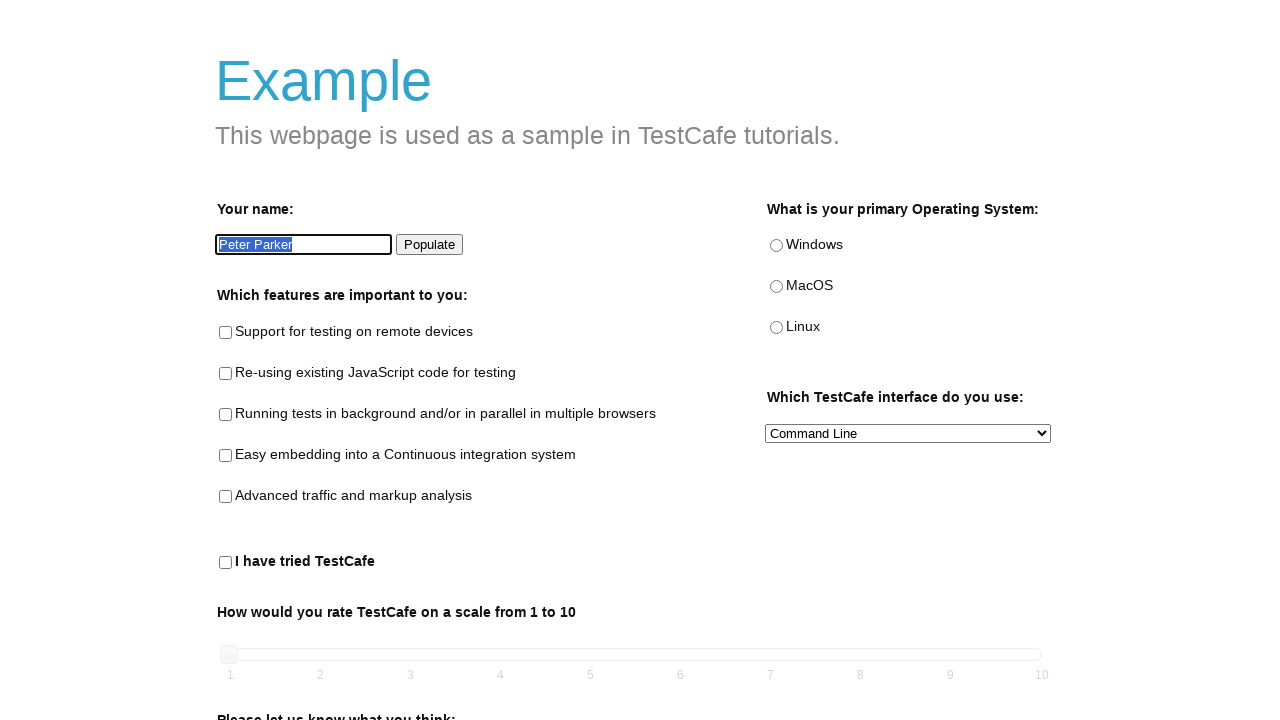

Typed 'Pete Parker' to replace selected text on #developer-name
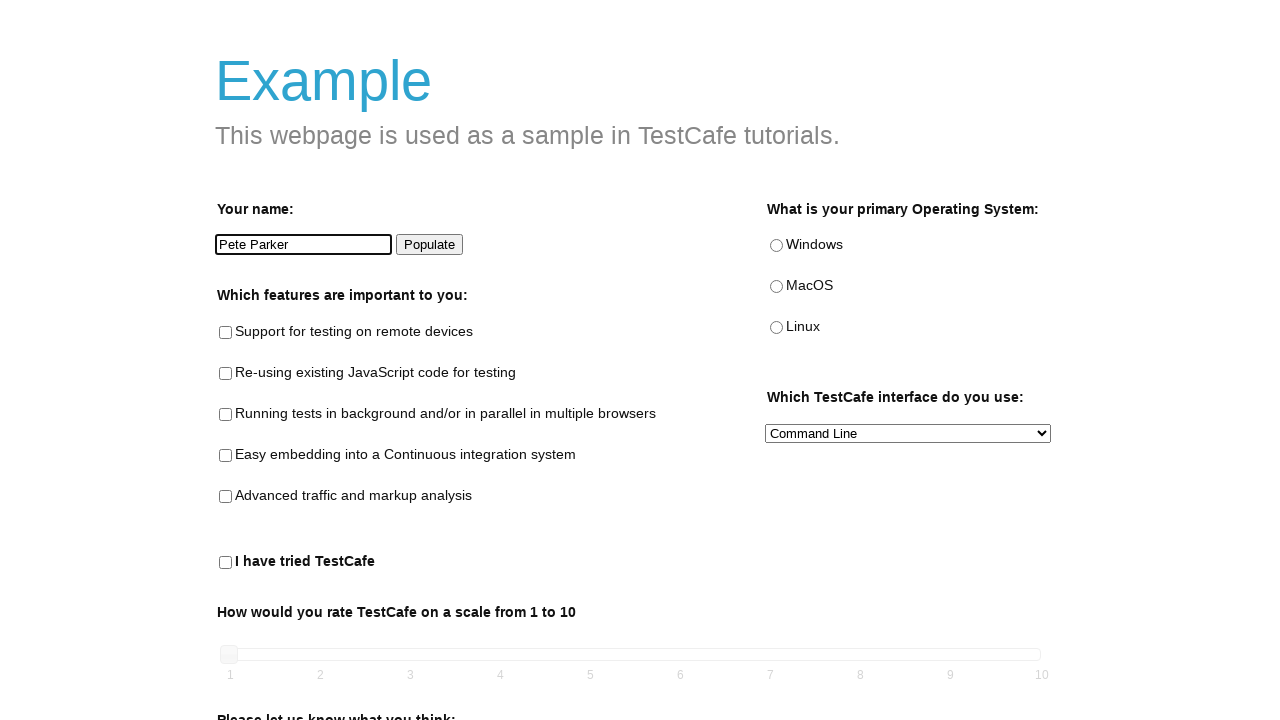

Verified input value equals 'Pete Parker'
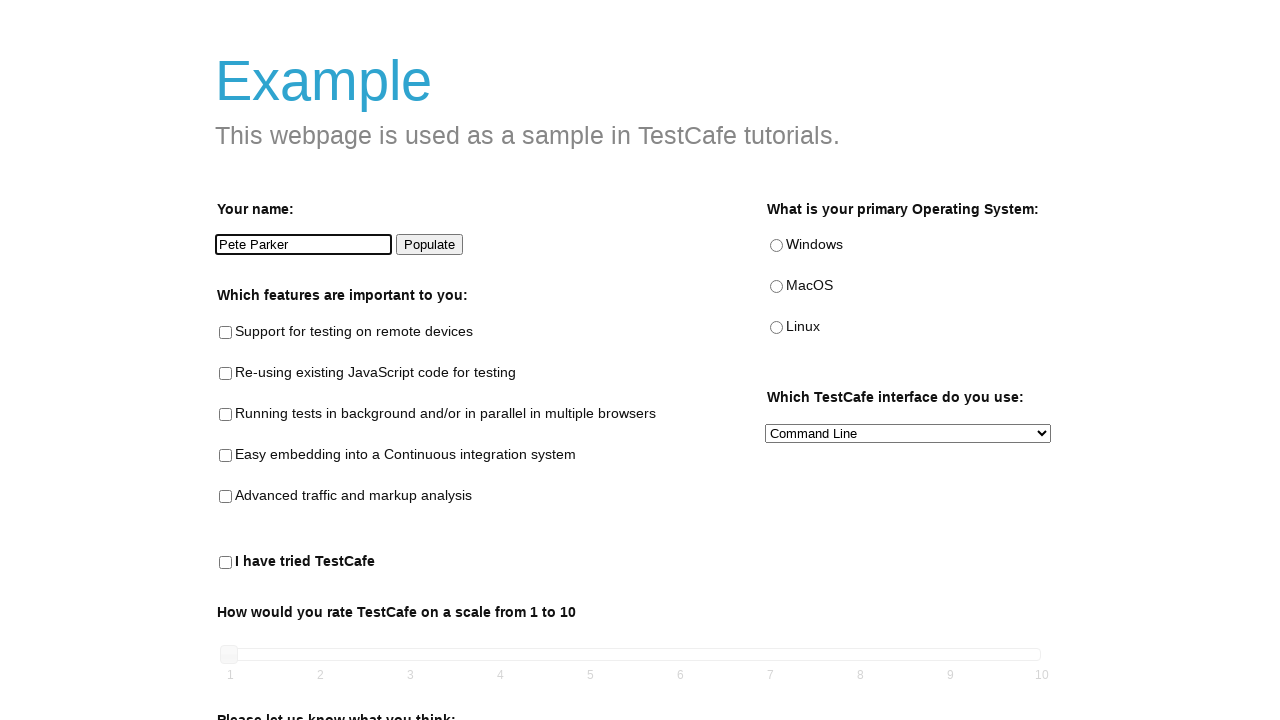

Filled developer name field with shortened form 'P. Parker' on #developer-name
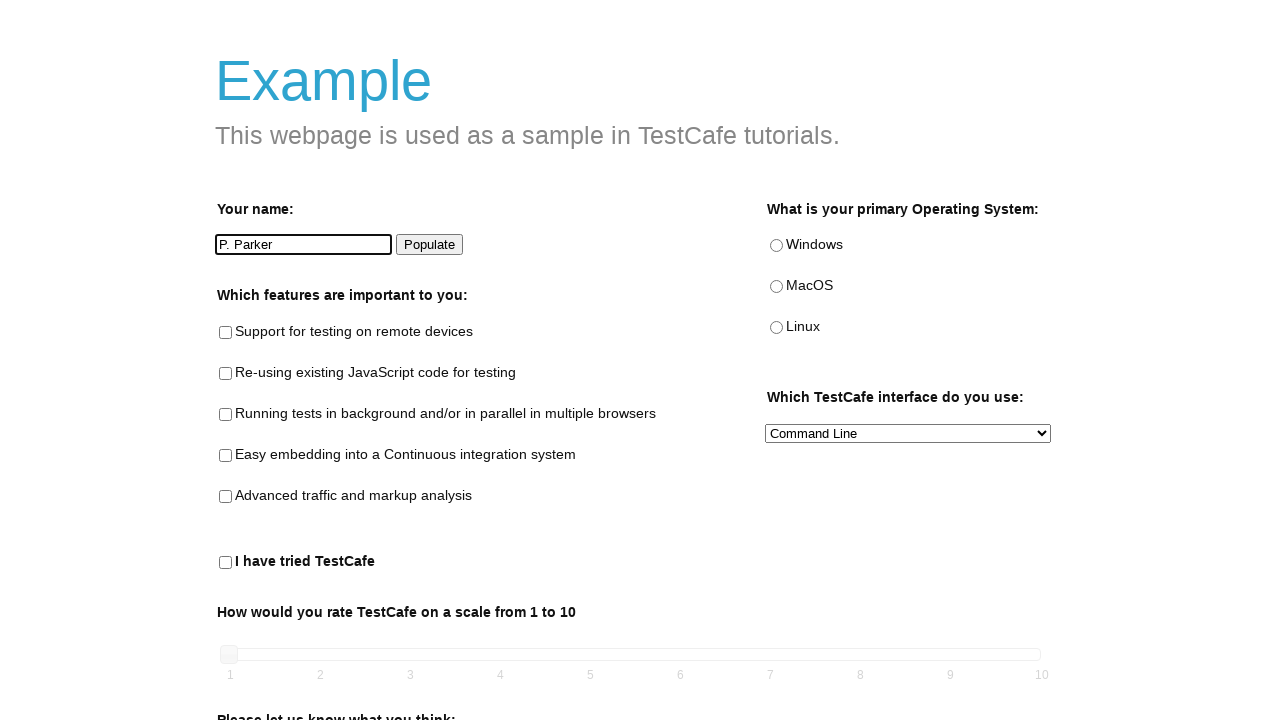

Verified final input value equals 'P. Parker'
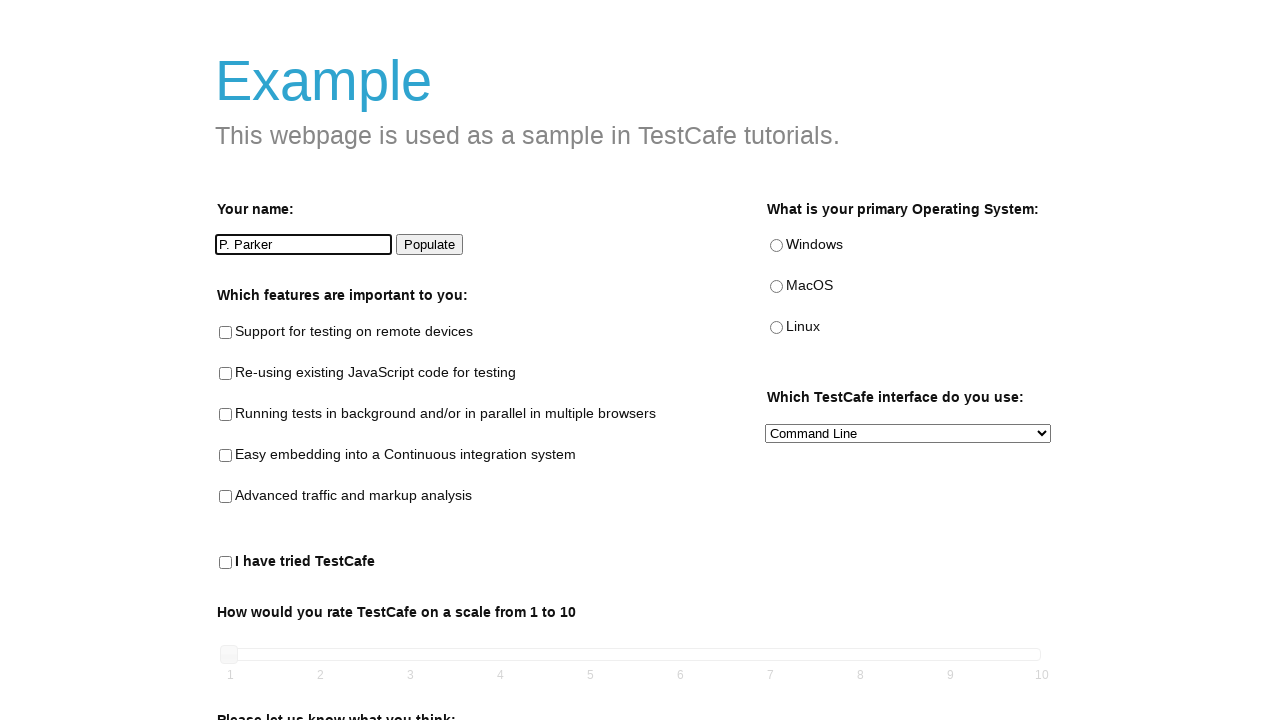

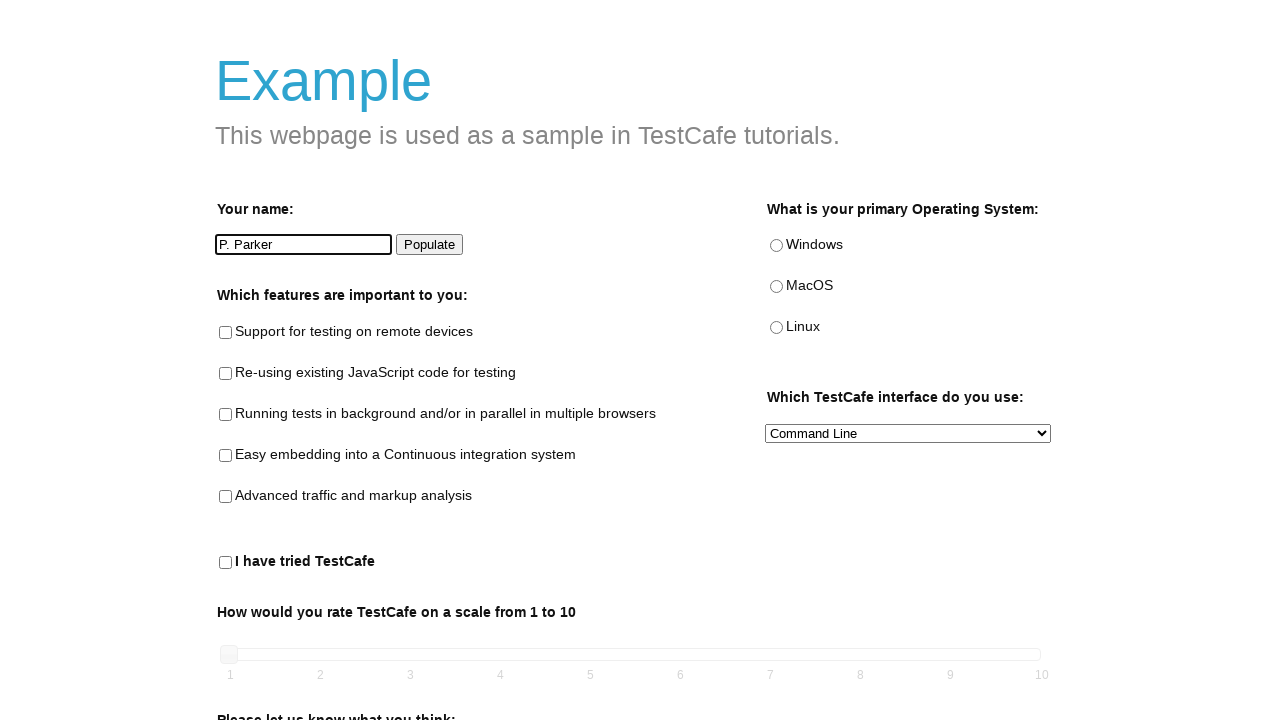